Navigates to the OrangeHRM demo website and verifies the page loads by checking for page content

Starting URL: https://opensource-demo.orangehrmlive.com/

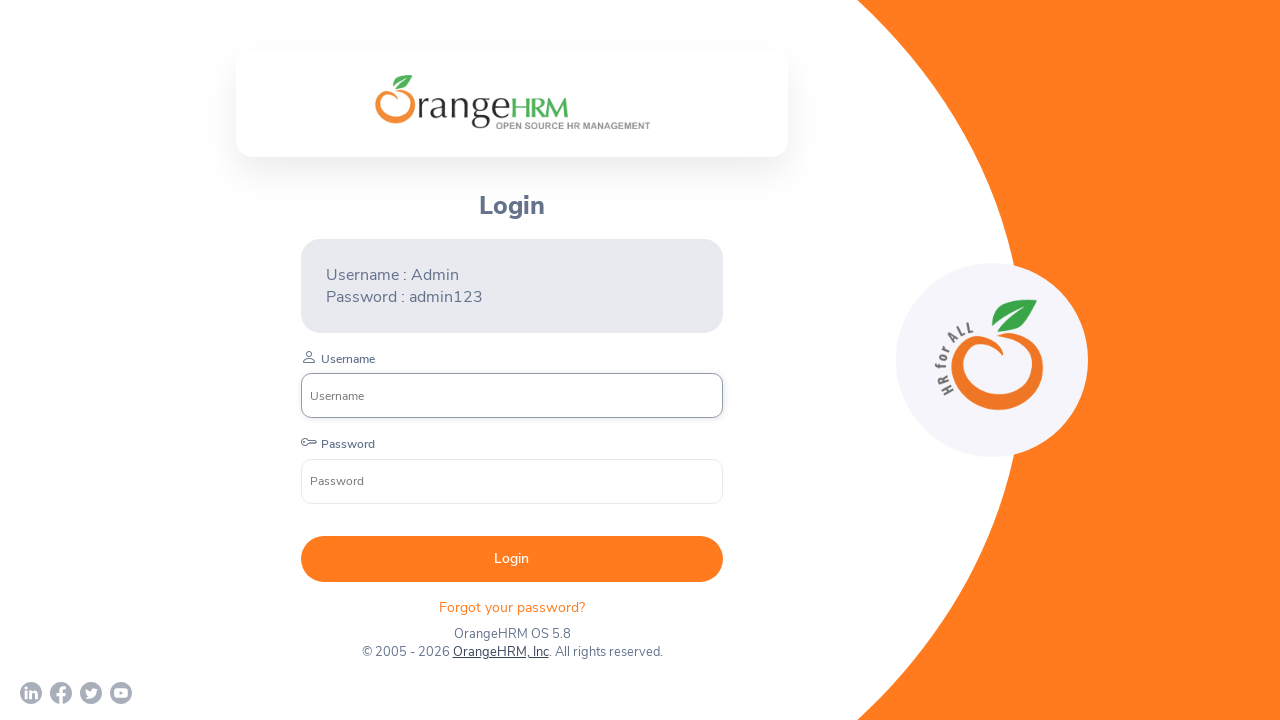

Page DOM content loaded
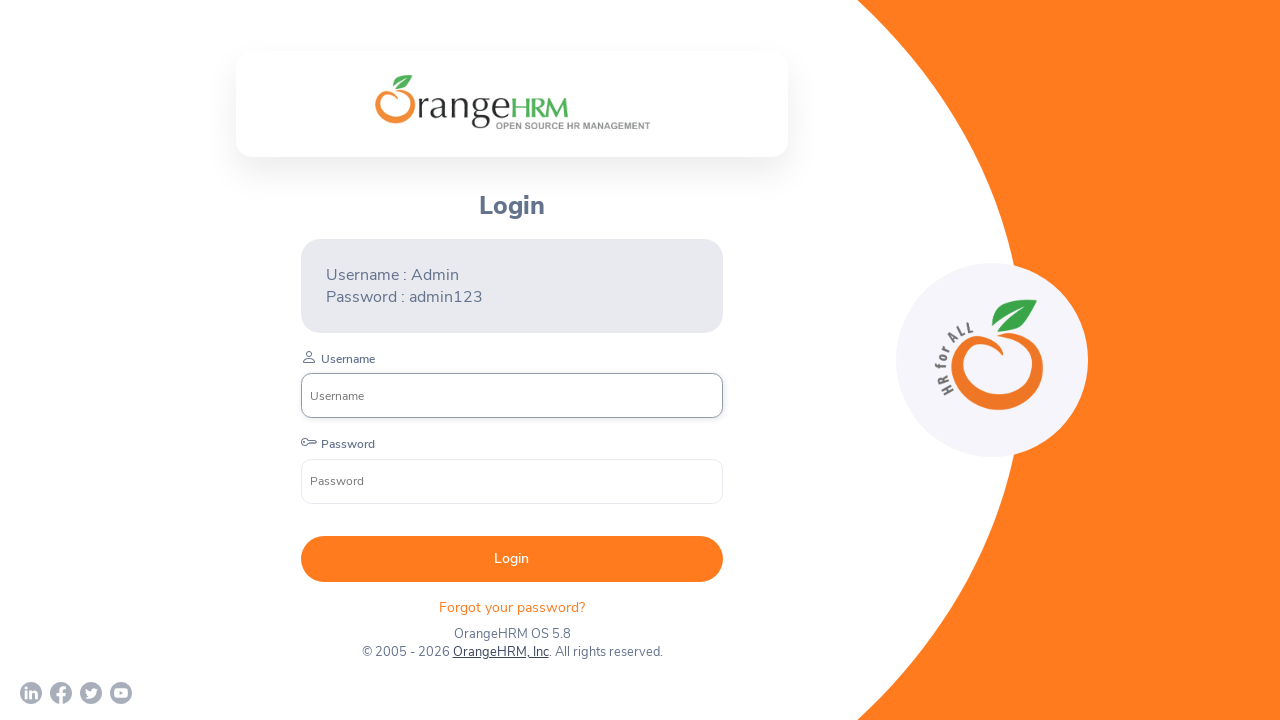

Body element is visible on OrangeHRM demo page
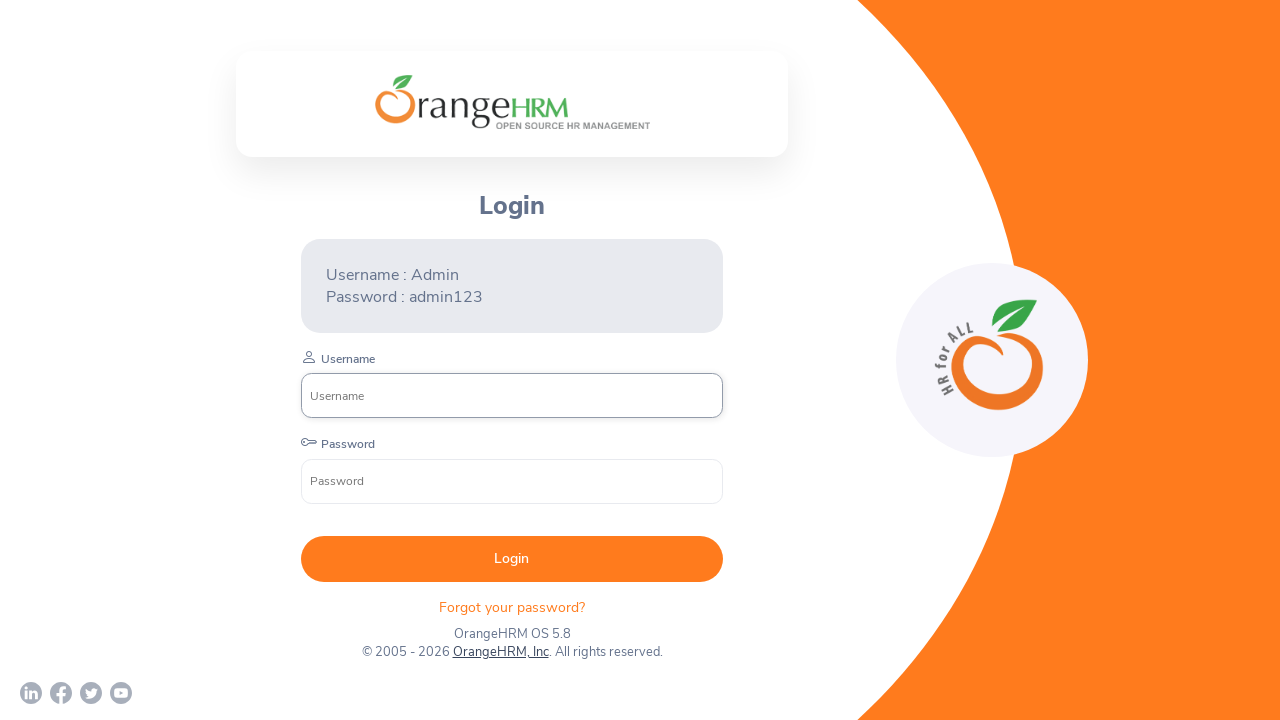

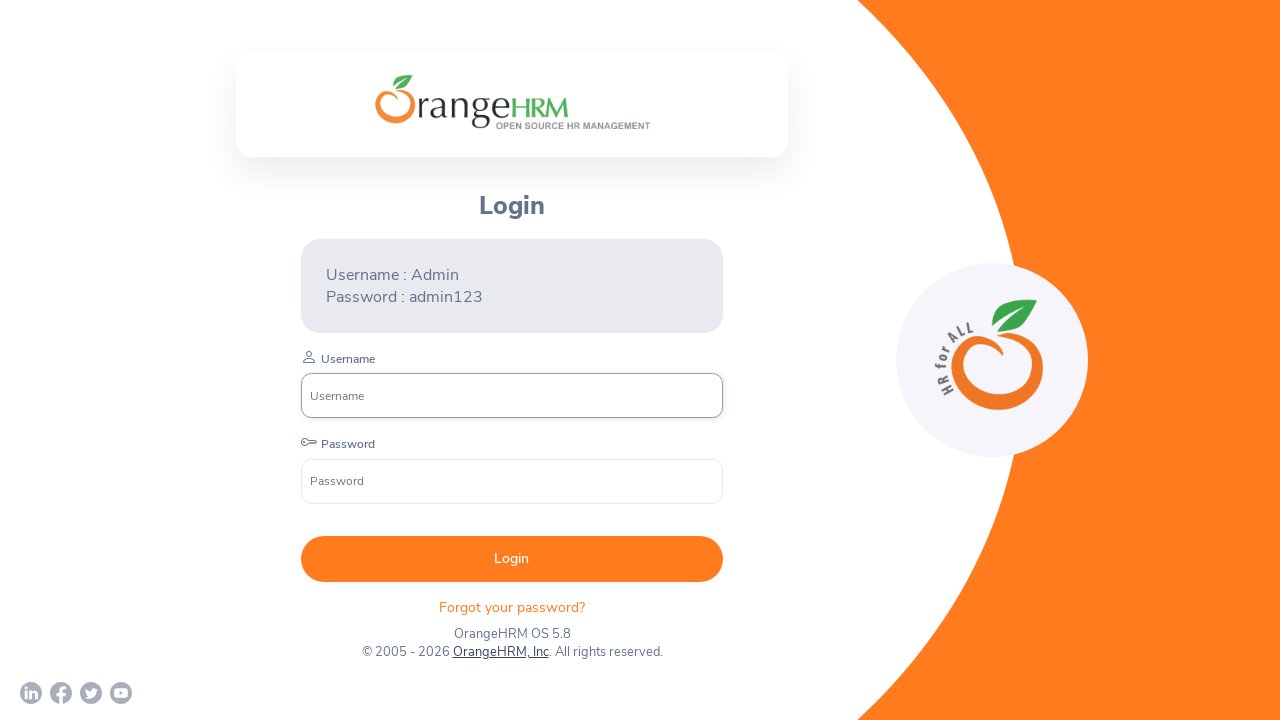